Tests that the page loads without any JavaScript console errors.

Starting URL: https://local.dev.rafflewinnerpicker.com

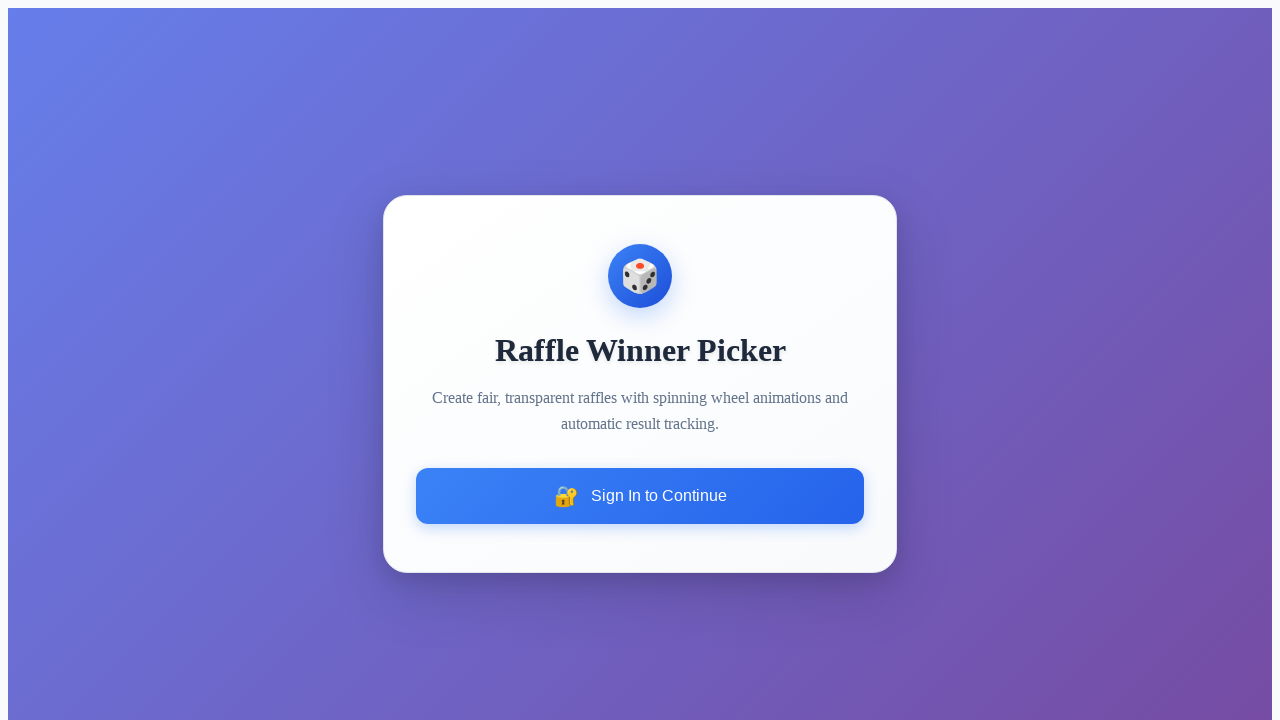

Set up error handler for JavaScript console errors
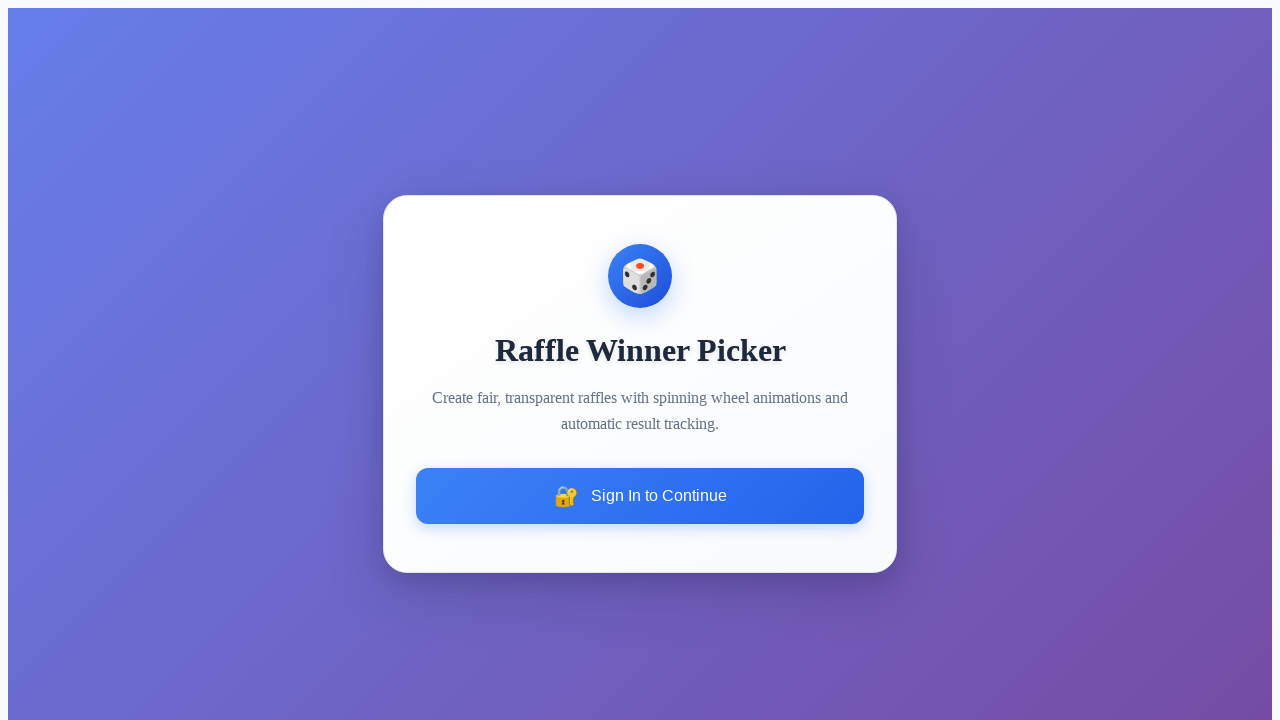

Reloaded page to capture errors from fresh load
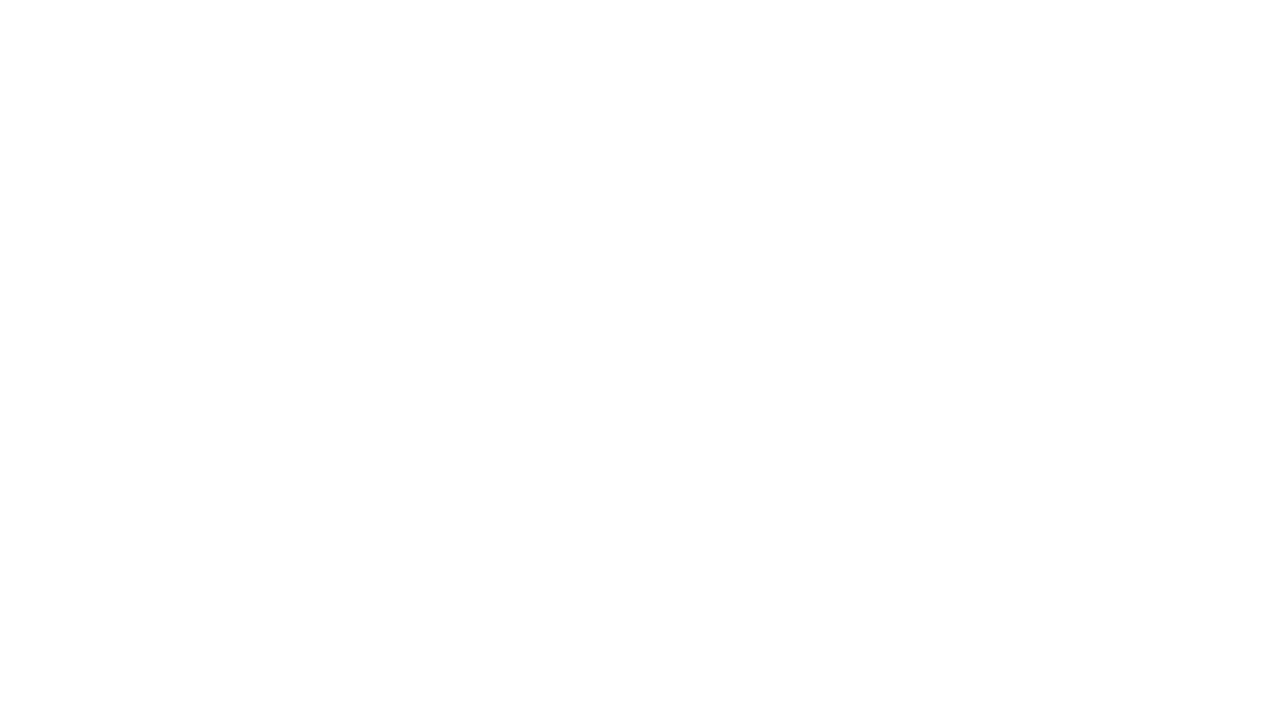

Waited for page to reach networkidle load state
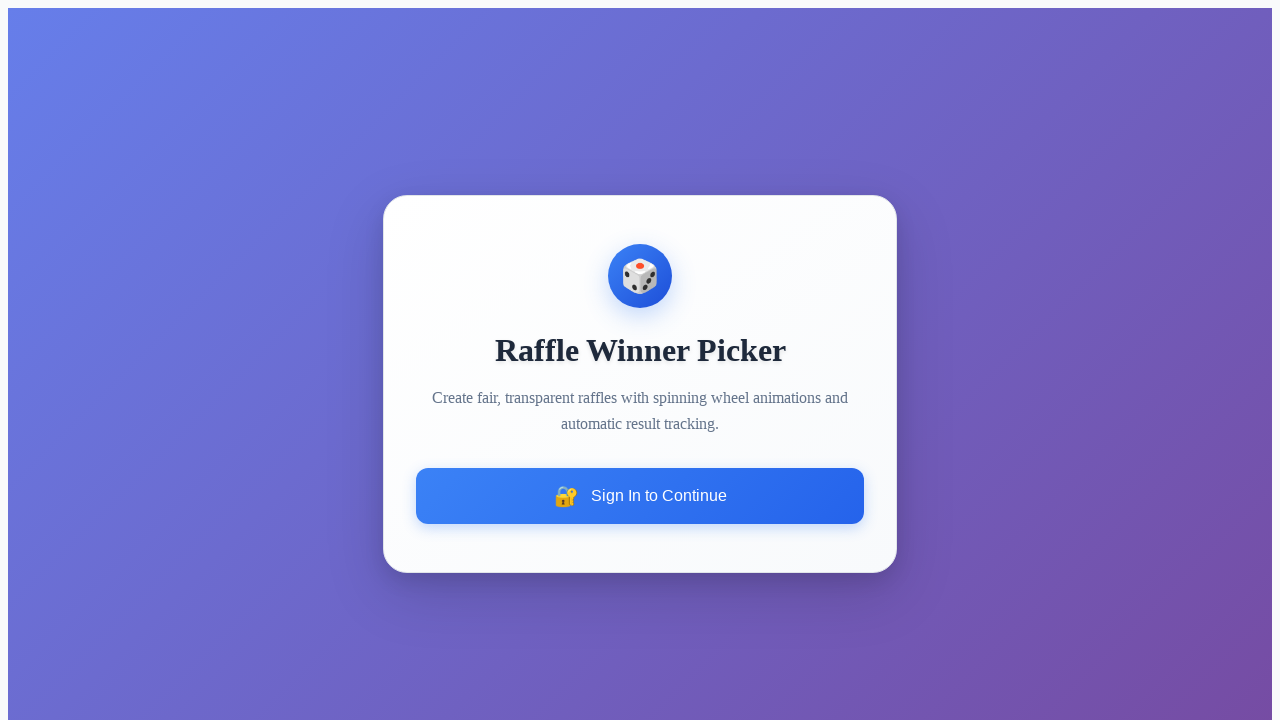

Verified no JavaScript errors were logged (assertion passed)
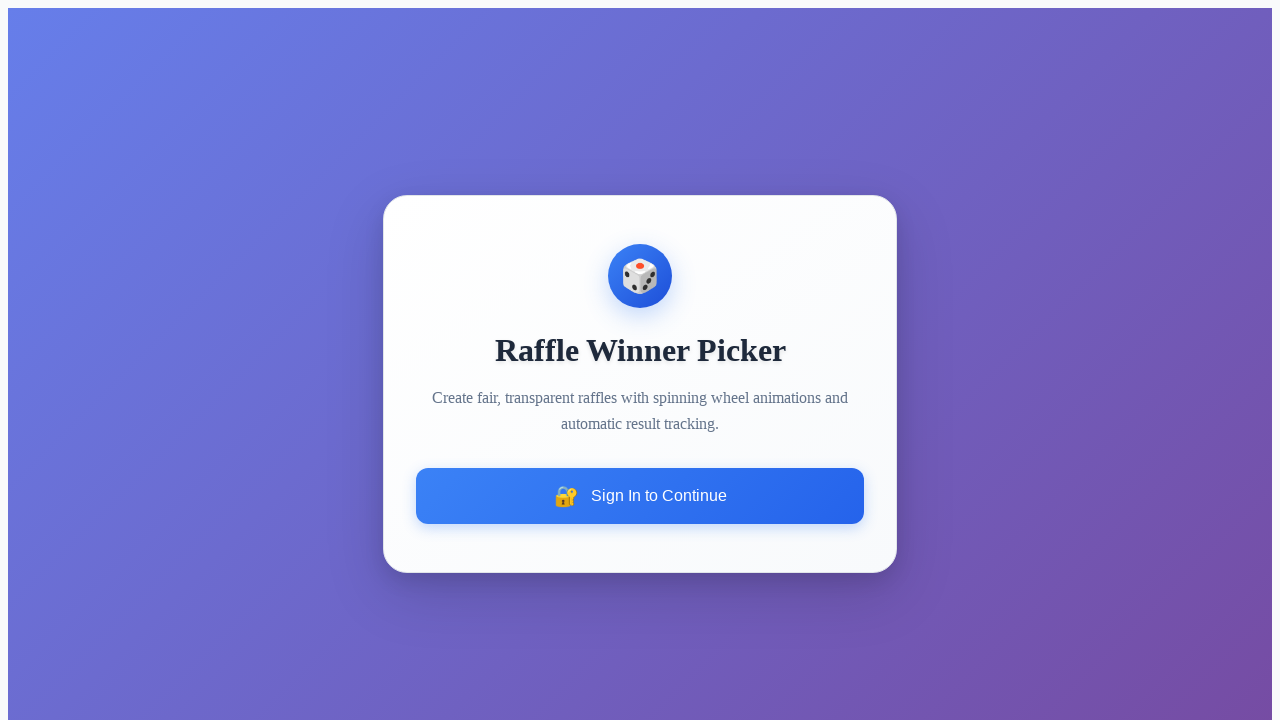

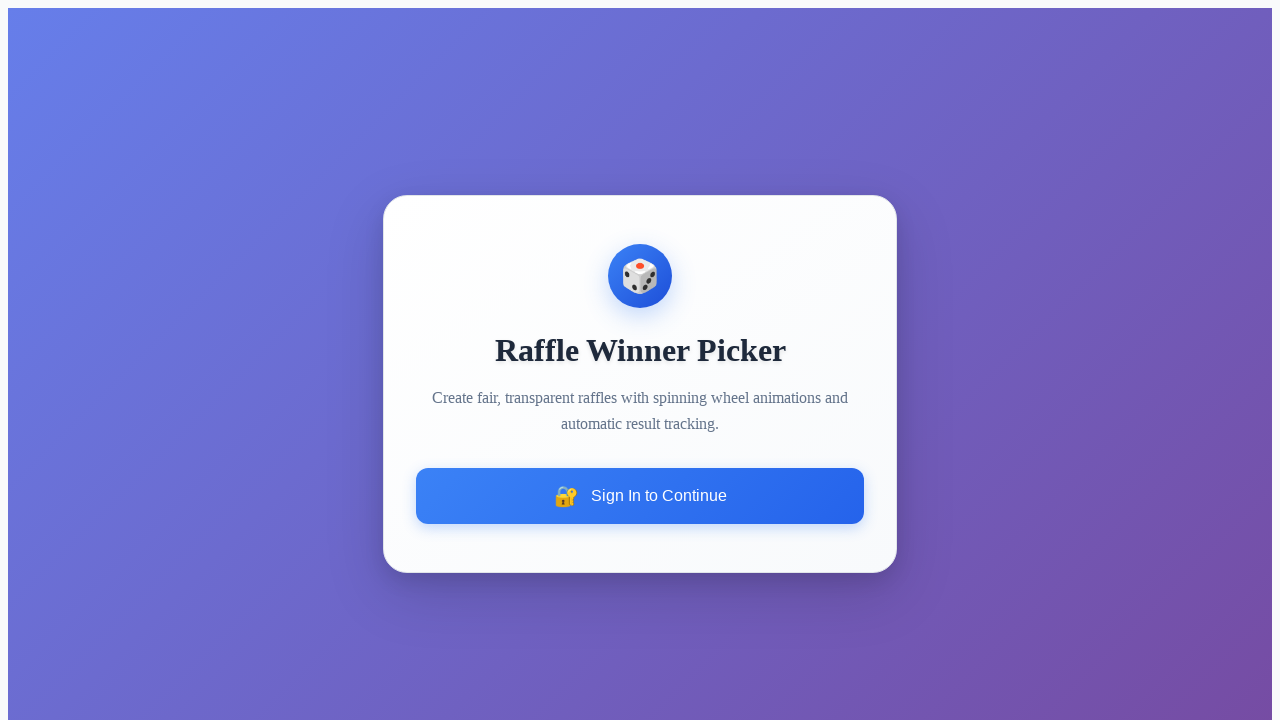